Clicks on the Mario image element and verifies that the Mario element is displayed after clicking

Starting URL: https://kir-qa.github.io/

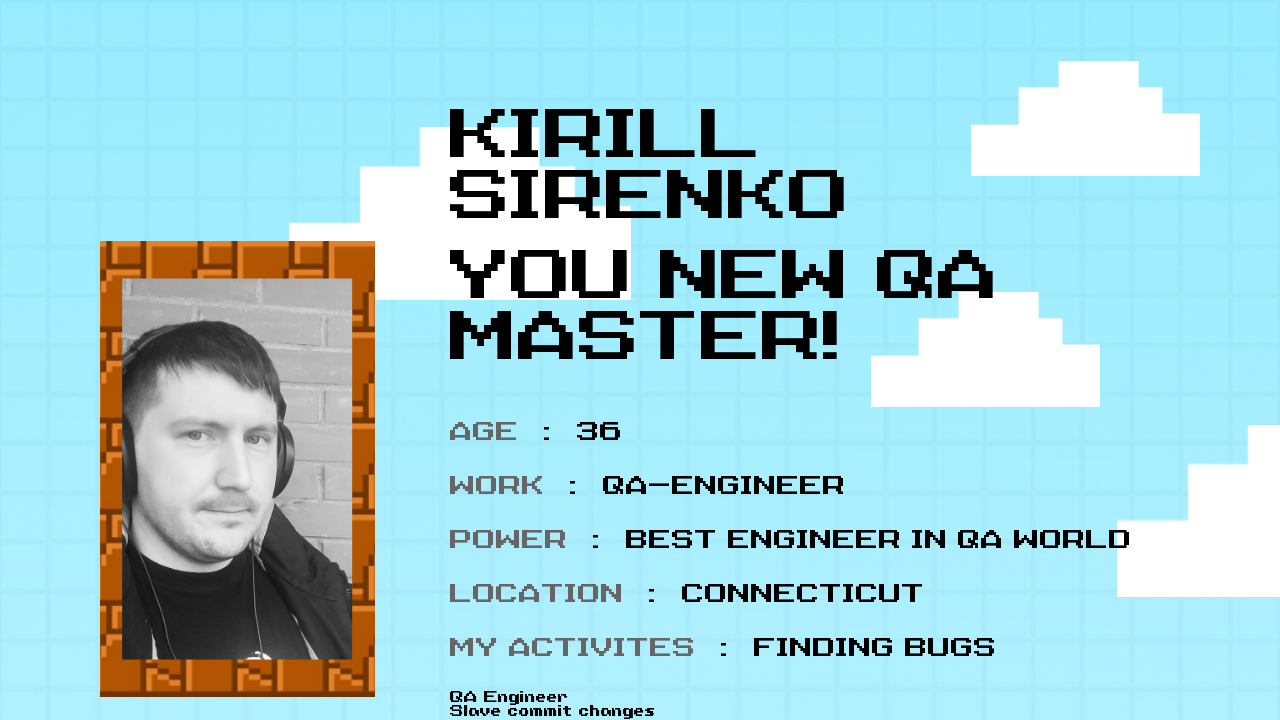

Clicked on the Mario image element at (574, 360) on [alt='Марио']
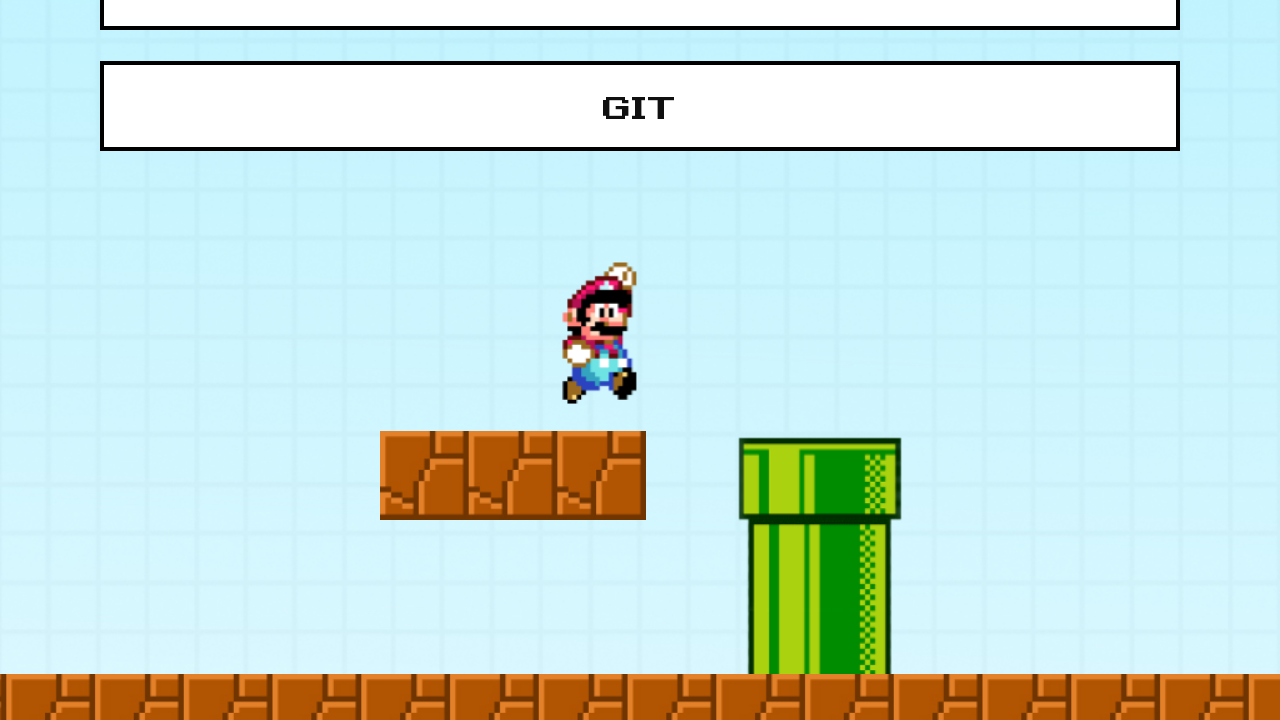

Located Mario element with class 'mario-img'
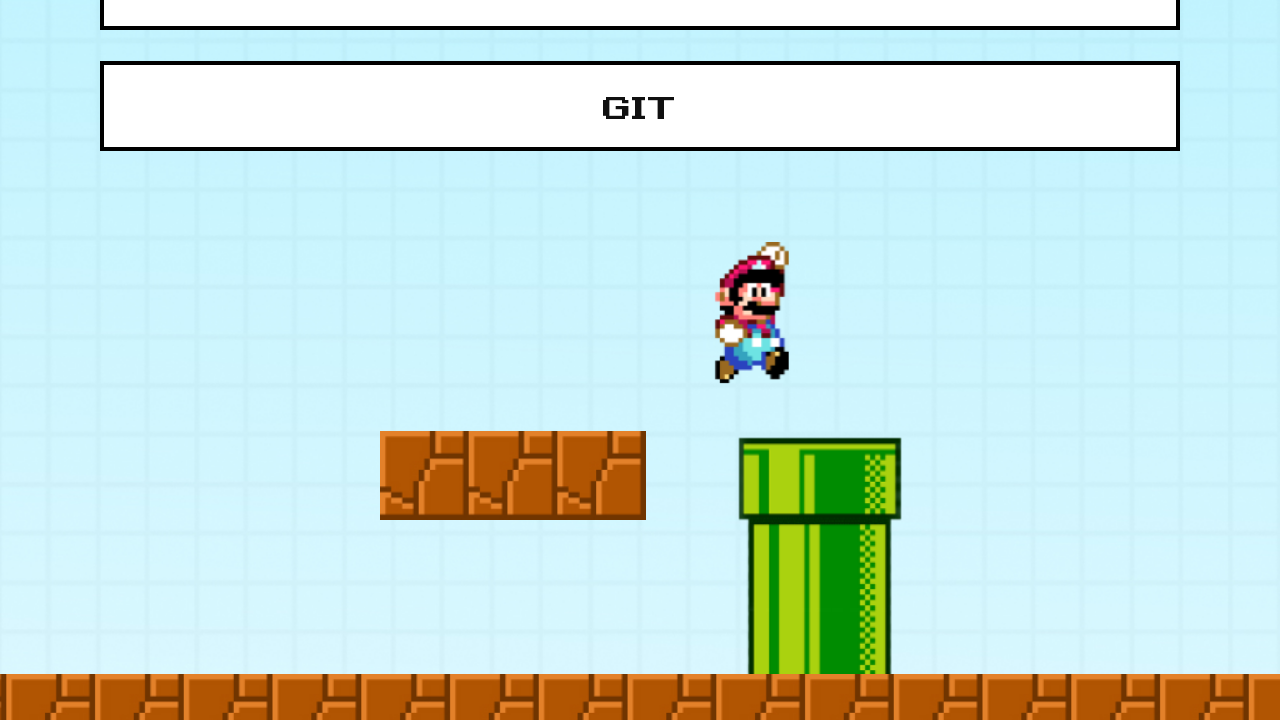

Verified that Mario element is visible
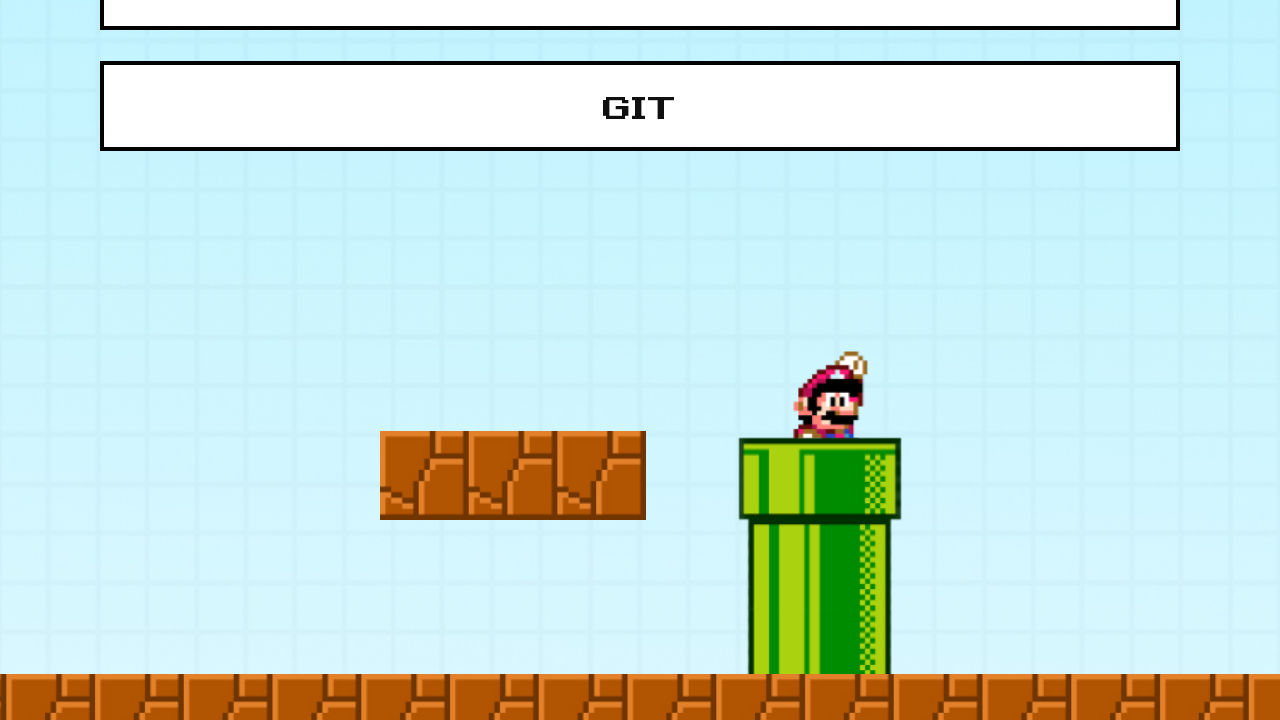

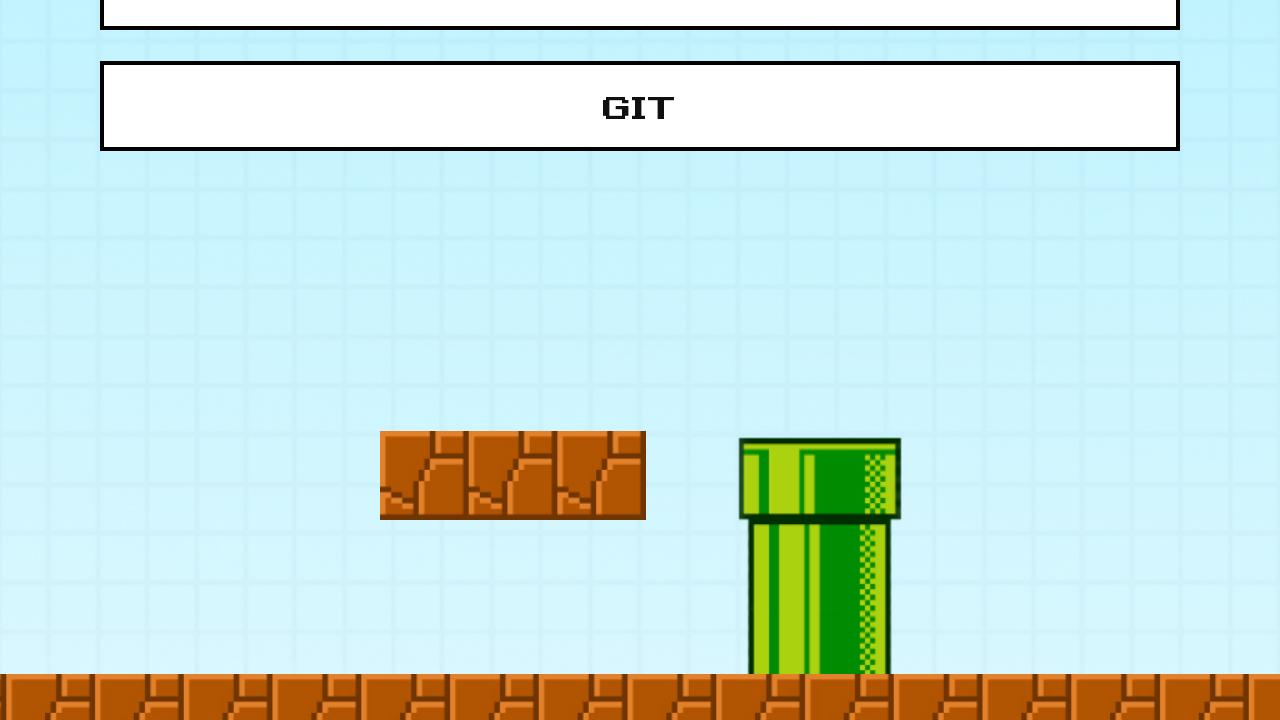